Verifies that the login page title displays "Login" text

Starting URL: https://opensource-demo.orangehrmlive.com/web/index.php/auth/login

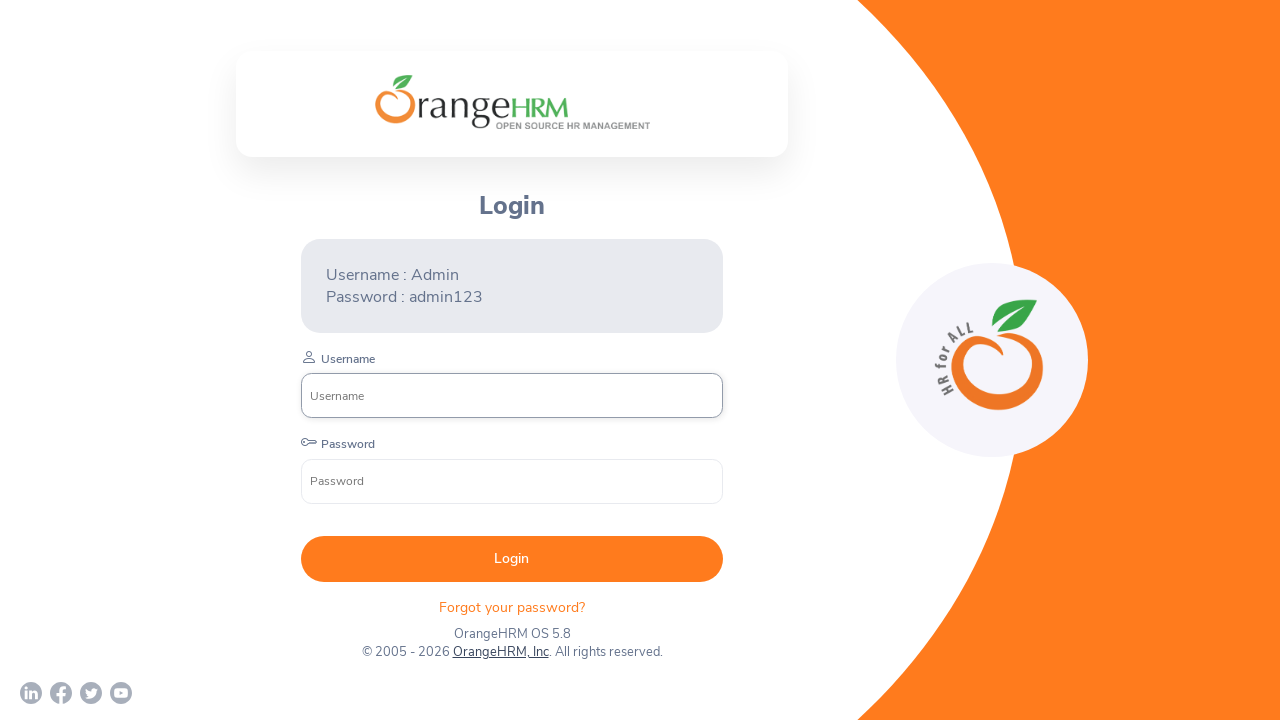

Located the h5 element for page title
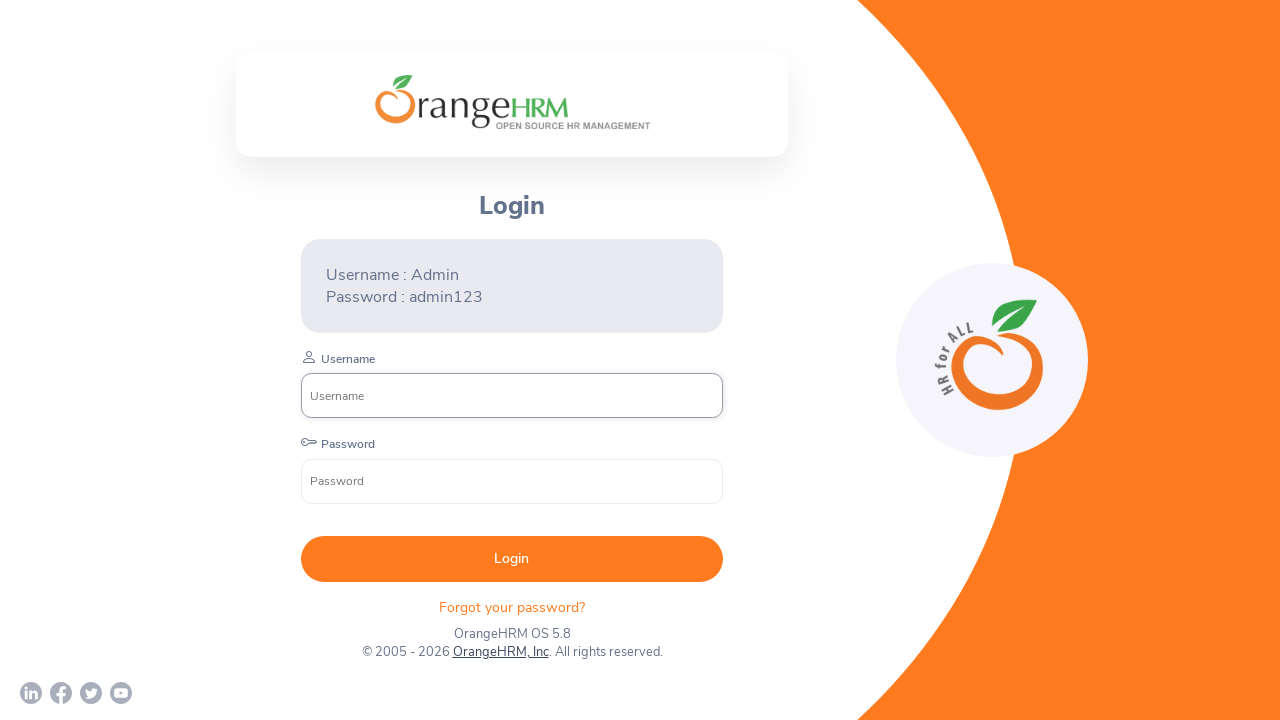

Waited for login page title to become visible
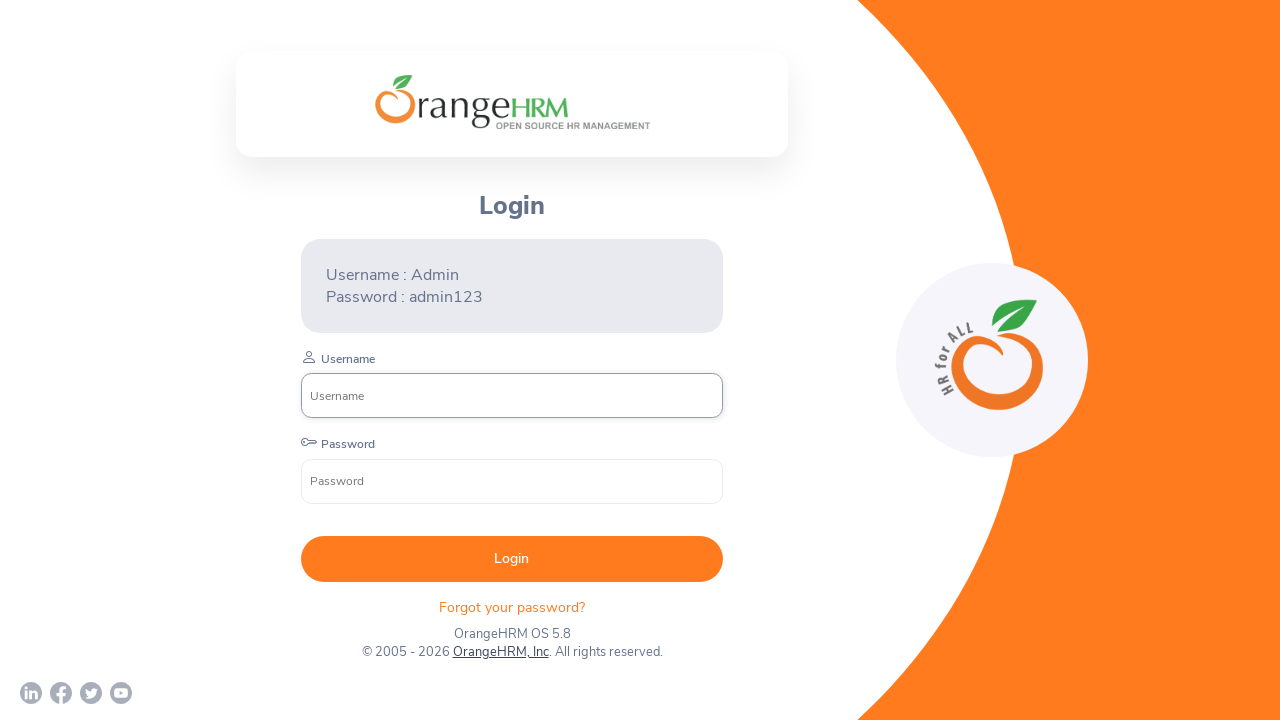

Verified that login page title displays 'Login' text
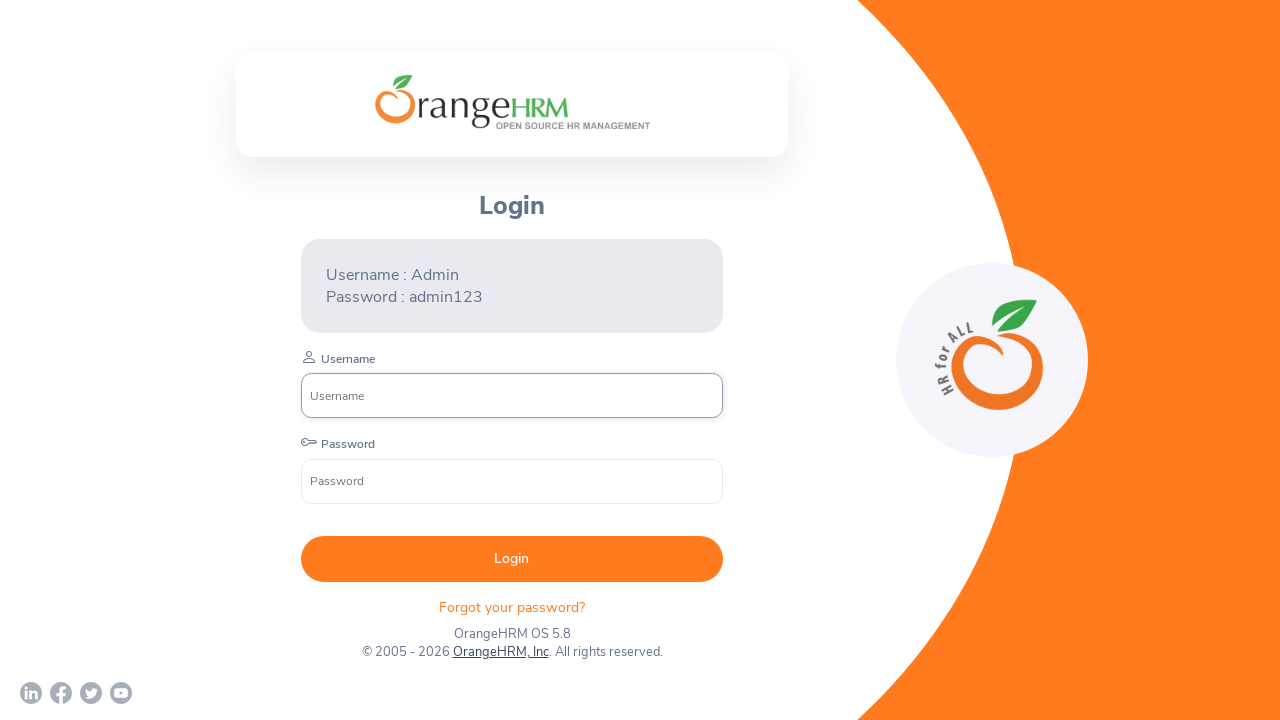

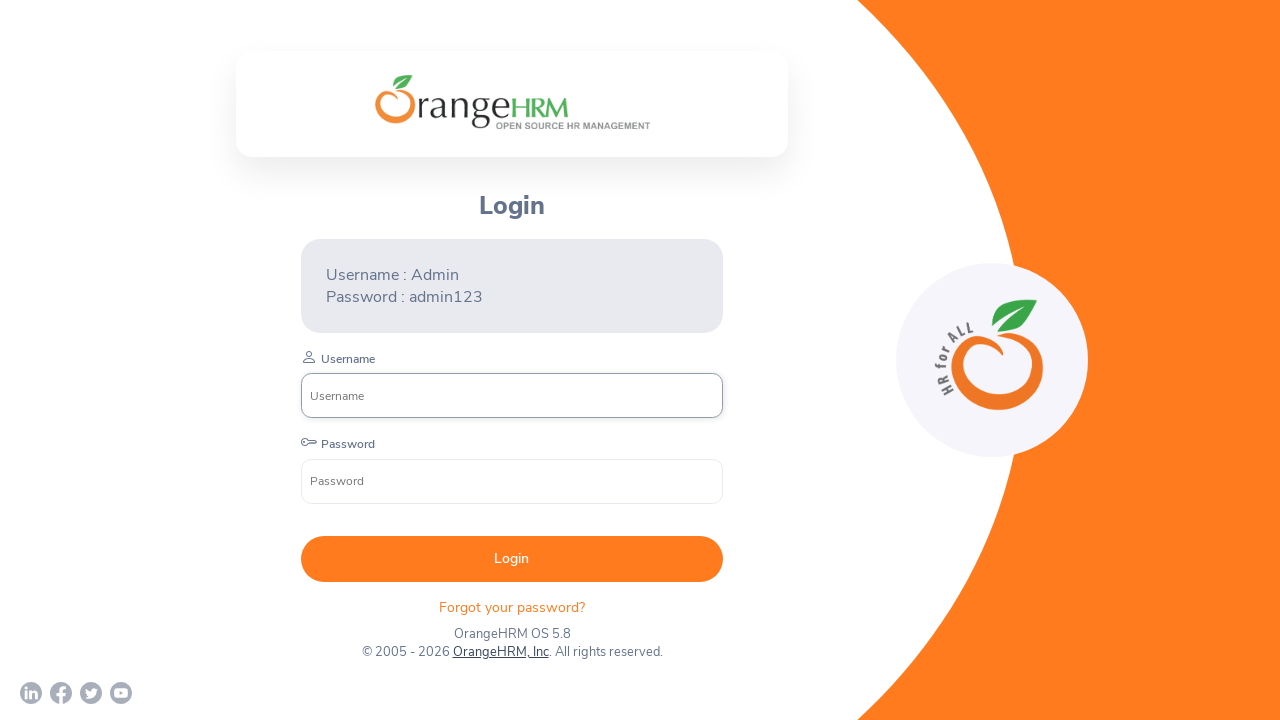